Tests a bootstrap modal dialog that appears after clicking a loader button, validates the modal content, and closes it

Starting URL: https://demo.automationtesting.in/Loader.html

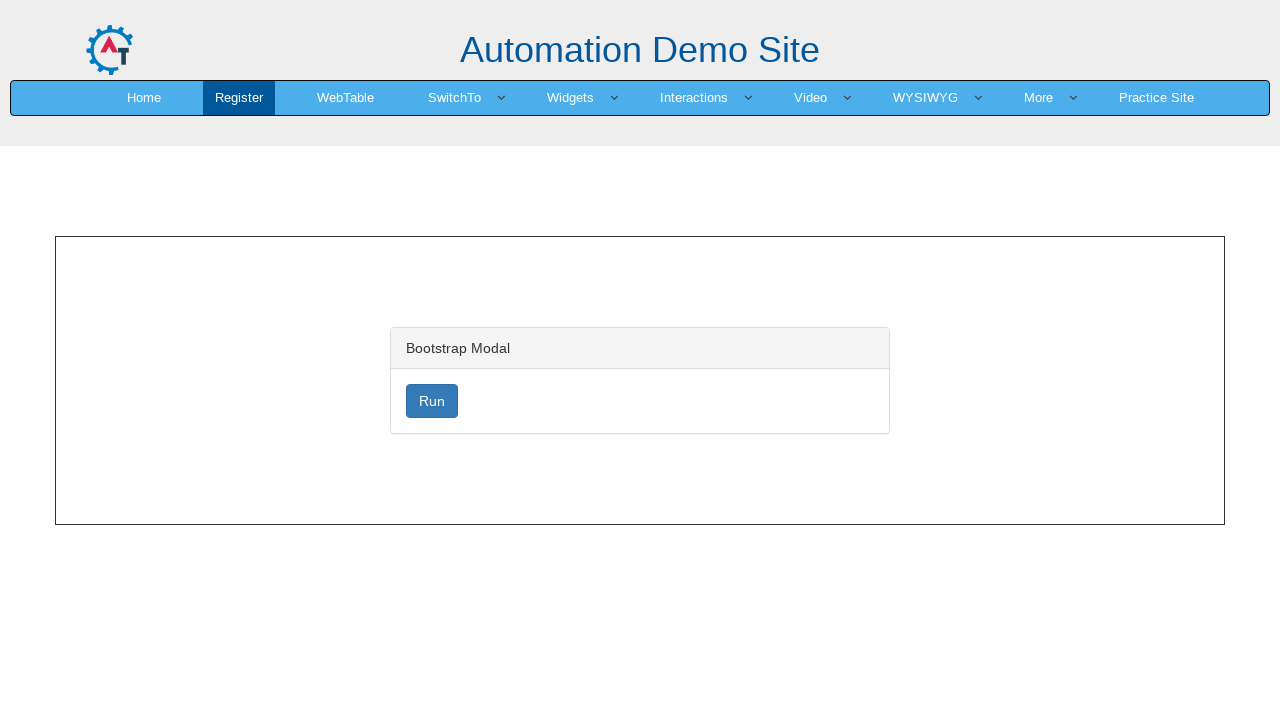

Clicked loader button to trigger modal dialog at (432, 401) on #loader
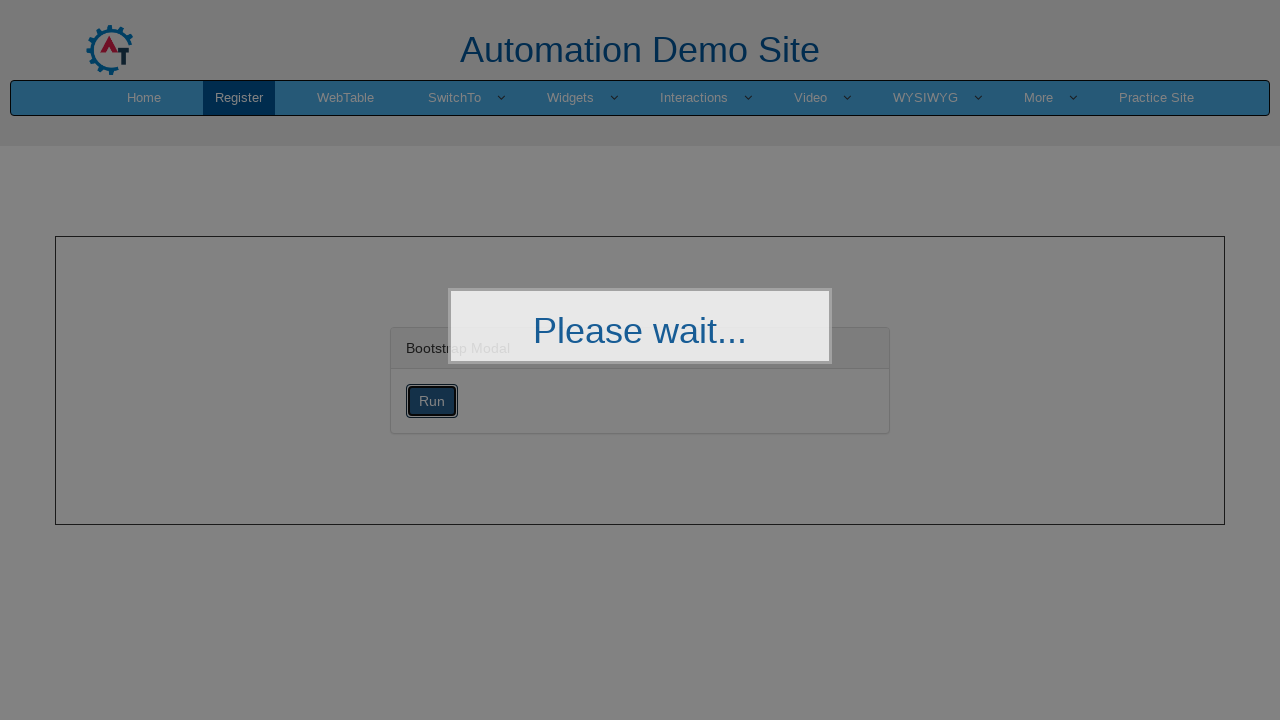

Bootstrap modal dialog appeared with Save changes button
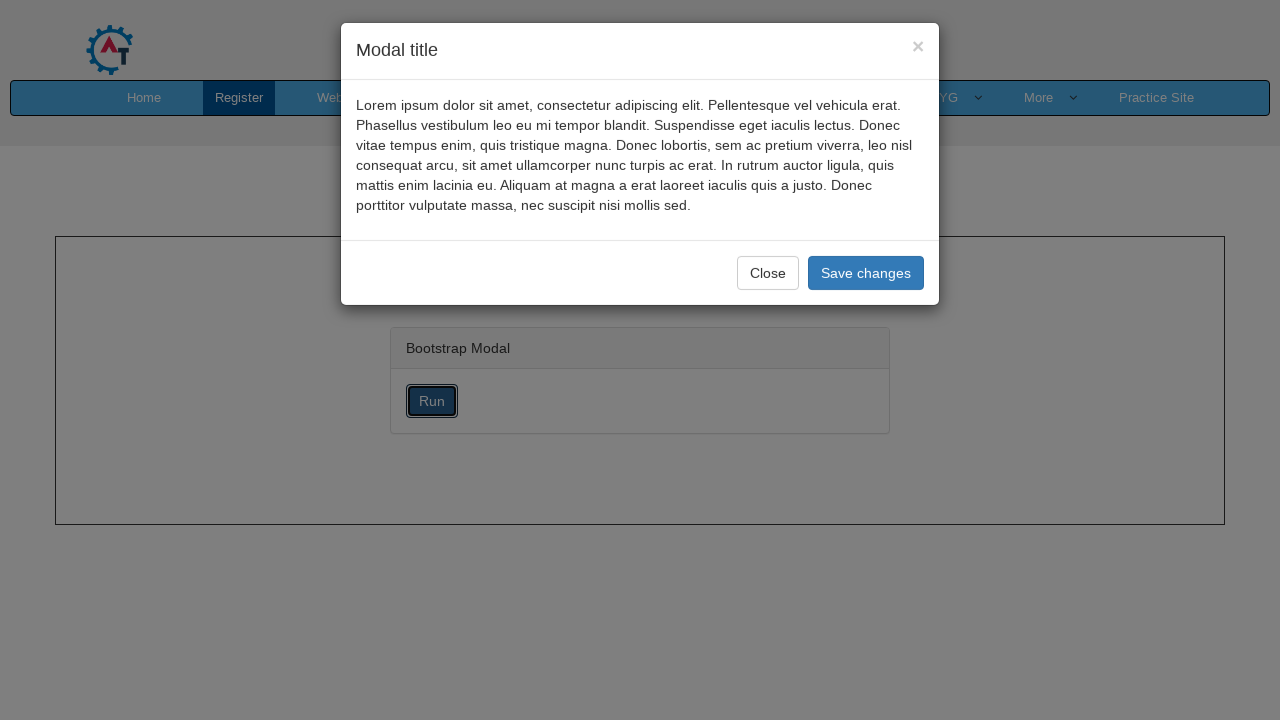

Verified modal body is visible
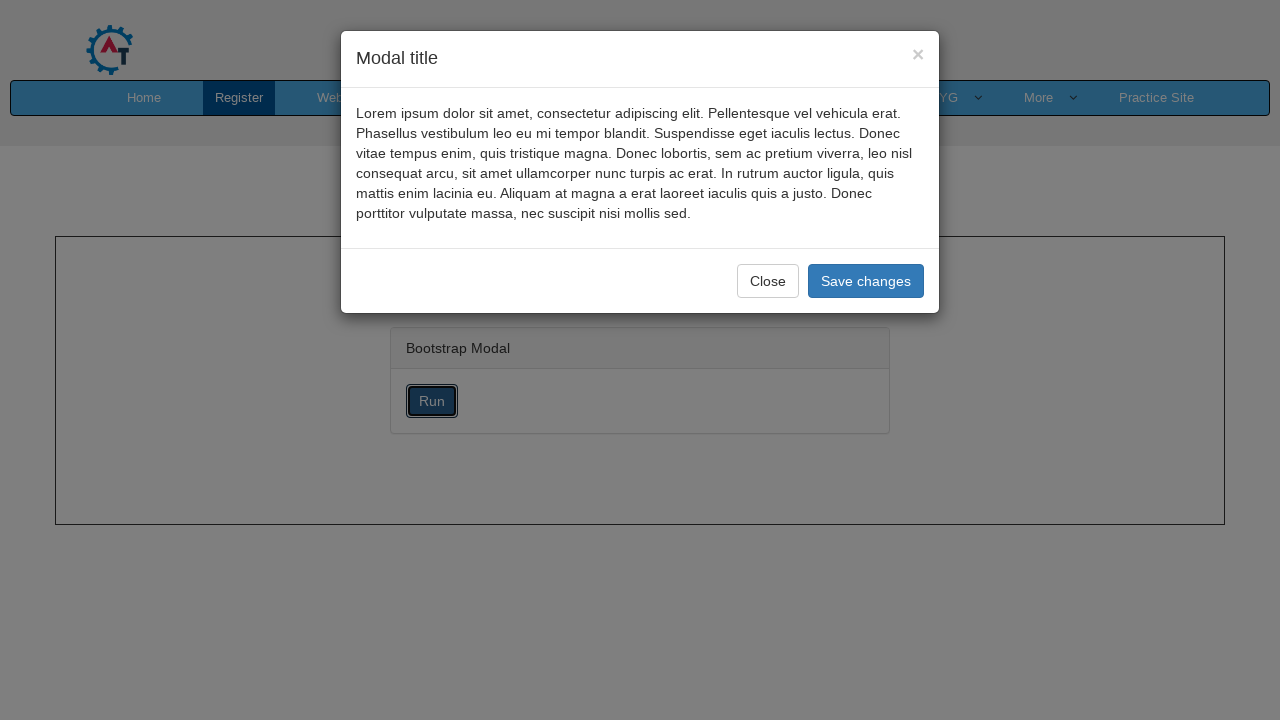

Retrieved and validated modal content: 
                                        Lorem ipsum dolor sit amet, consectetur adipiscing elit. Pellentesque vel vehicula erat. Phasellus vestibulum leo eu mi tempor blandit. Suspendisse eget iaculis lectus. Donec vitae tempus enim, quis tristique magna. Donec lobortis, sem ac pretium viverra, leo nisl consequat arcu, sit amet ullamcorper nunc turpis ac erat. In rutrum auctor ligula, quis mattis enim lacinia eu. Aliquam at magna a erat laoreet iaculis quis a justo. Donec porttitor vulputate massa, nec suscipit nisi mollis sed.

                                    
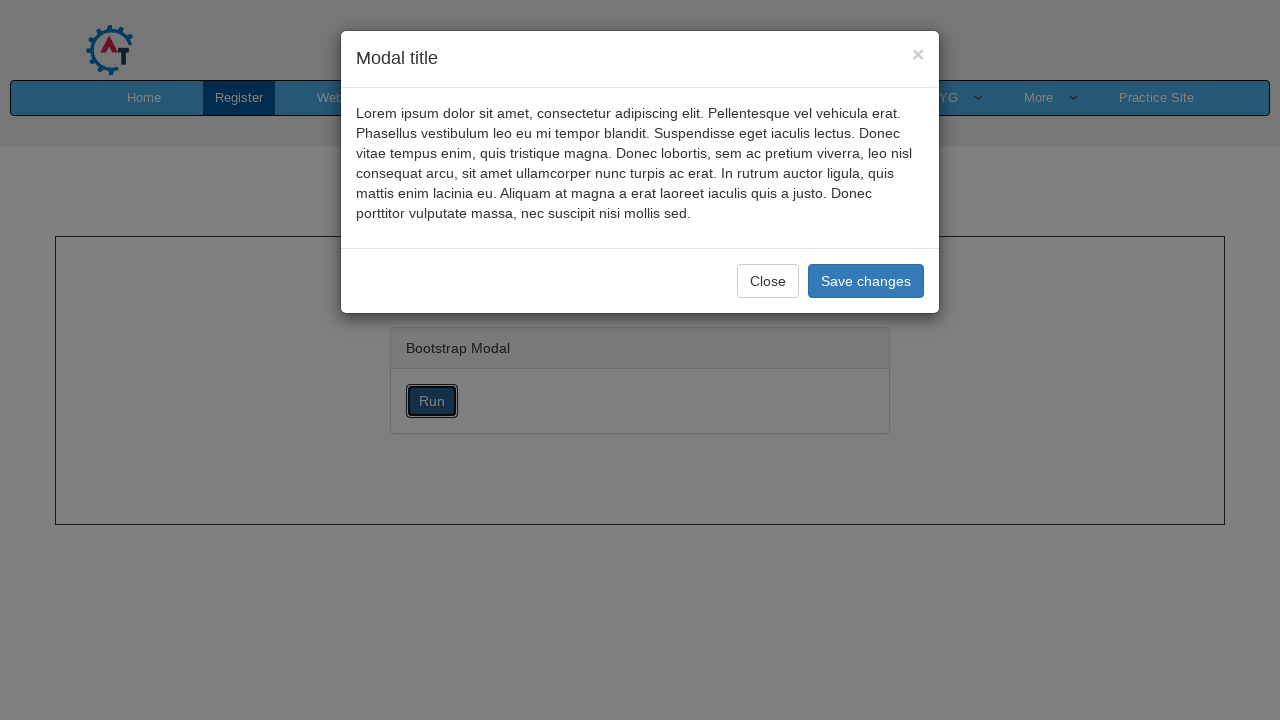

Clicked Save changes button to close modal at (866, 281) on xpath=//button[text()='Save changes']
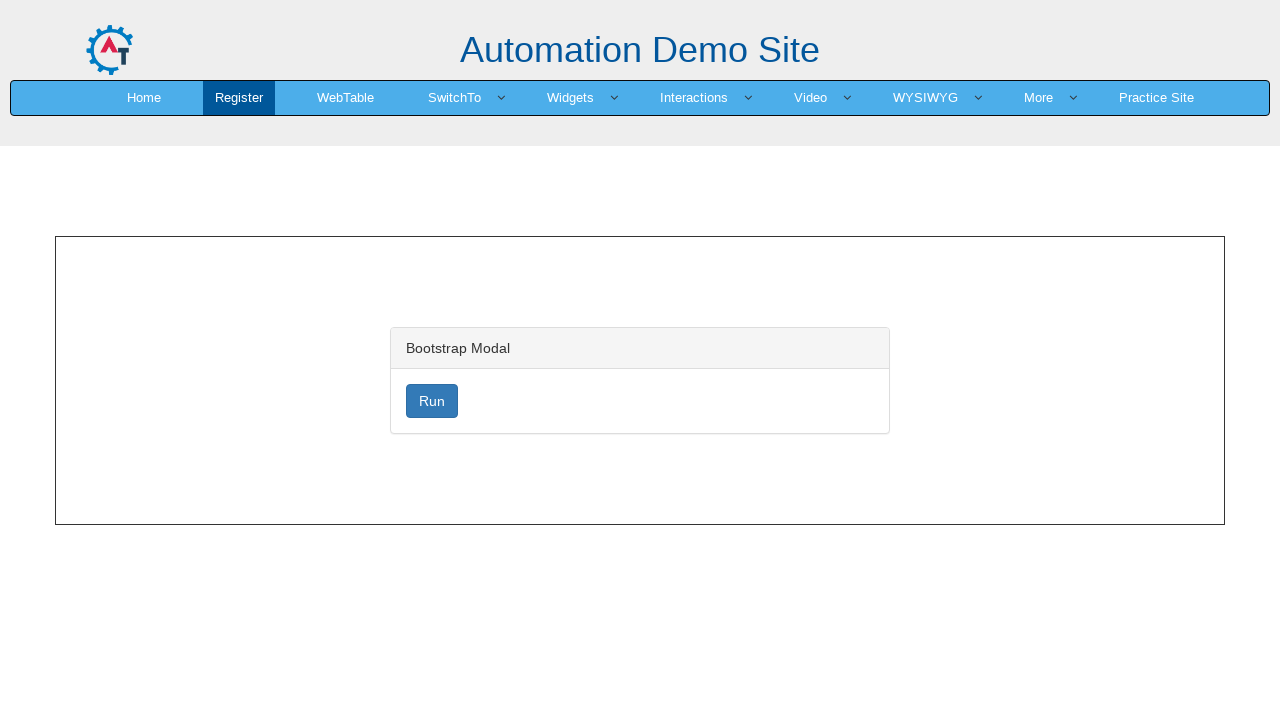

Verified loader button is visible - modal successfully closed
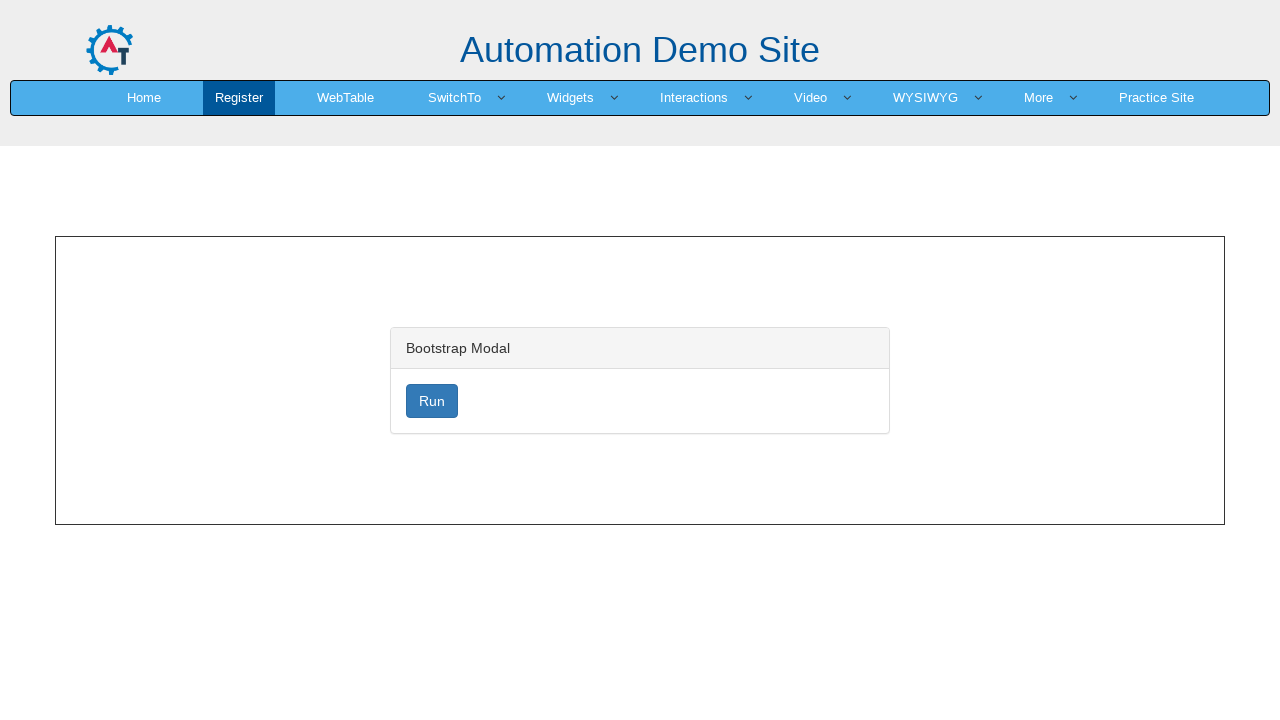

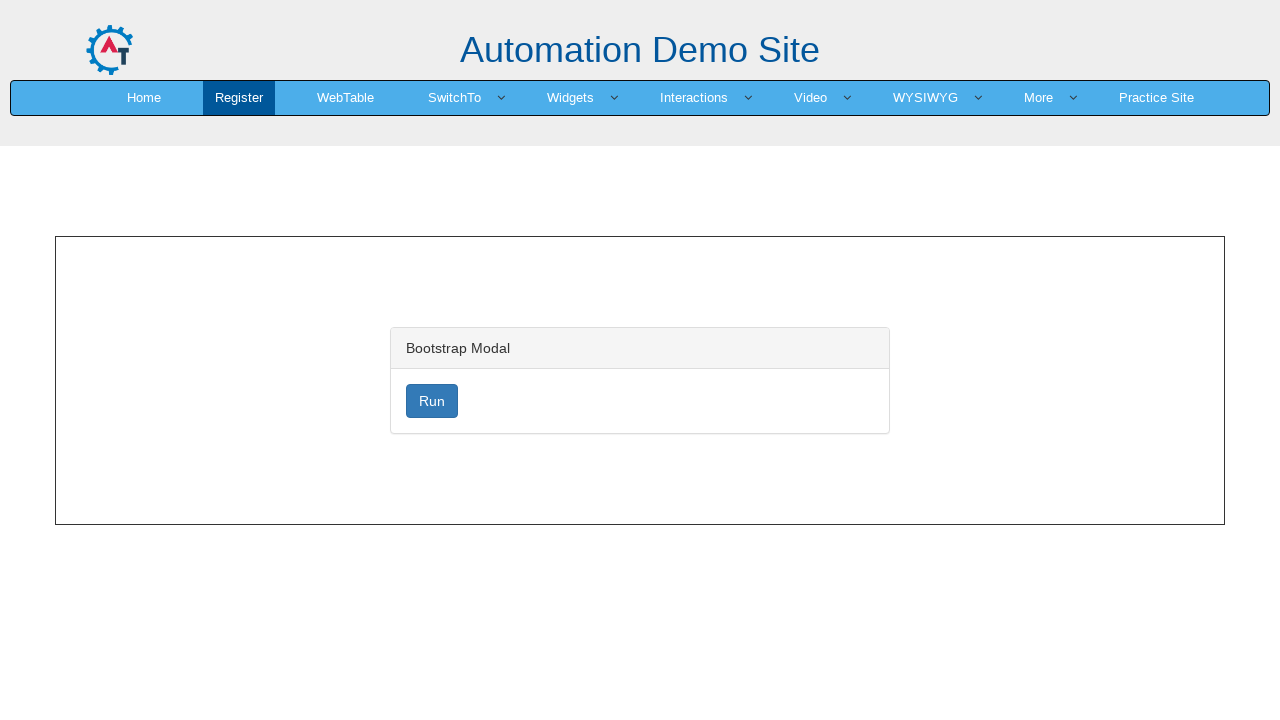